Tests getting the first selected option from dropdown and then changing the selection to Option 2

Starting URL: https://the-internet.herokuapp.com/dropdown

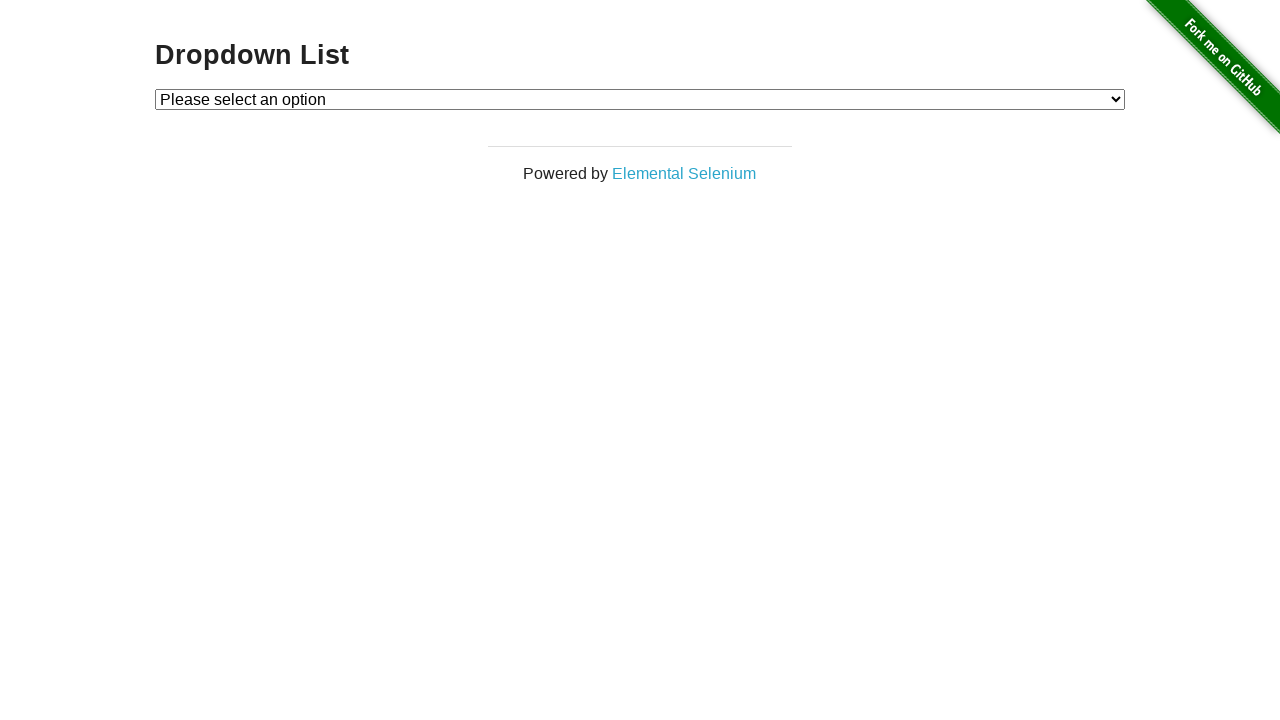

Waited for dropdown to be visible
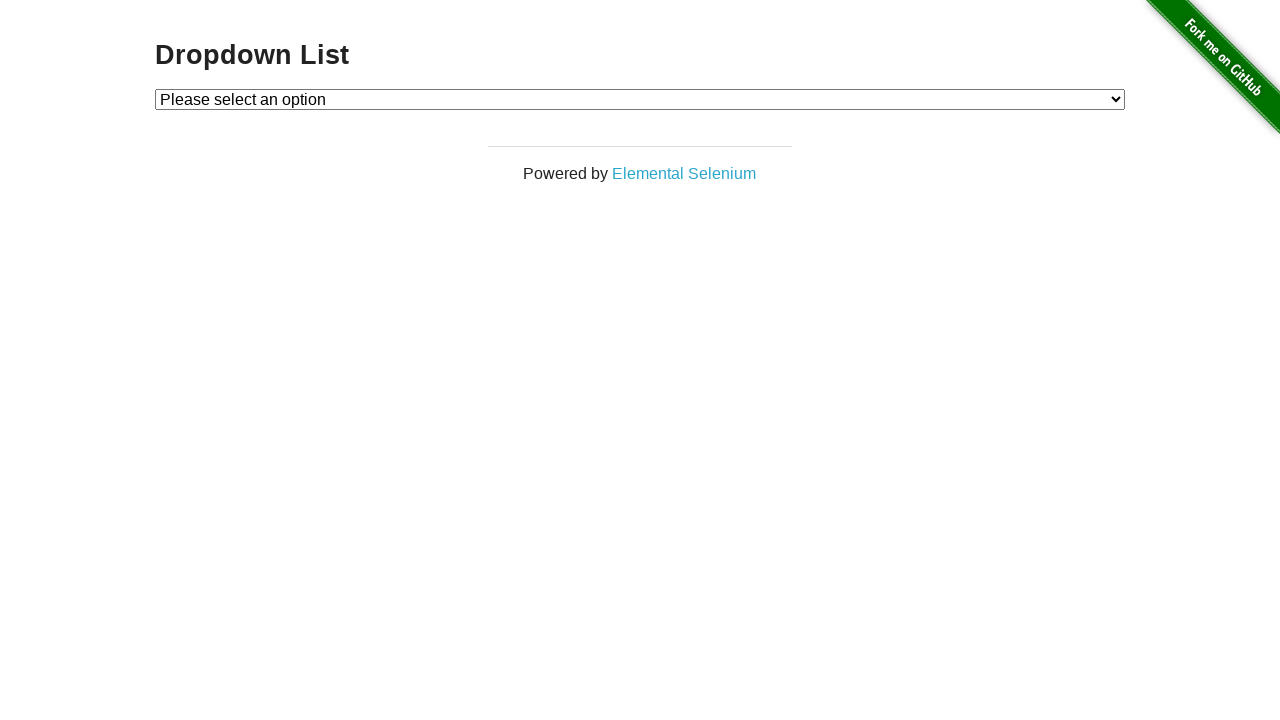

Selected Option 2 from dropdown on #dropdown
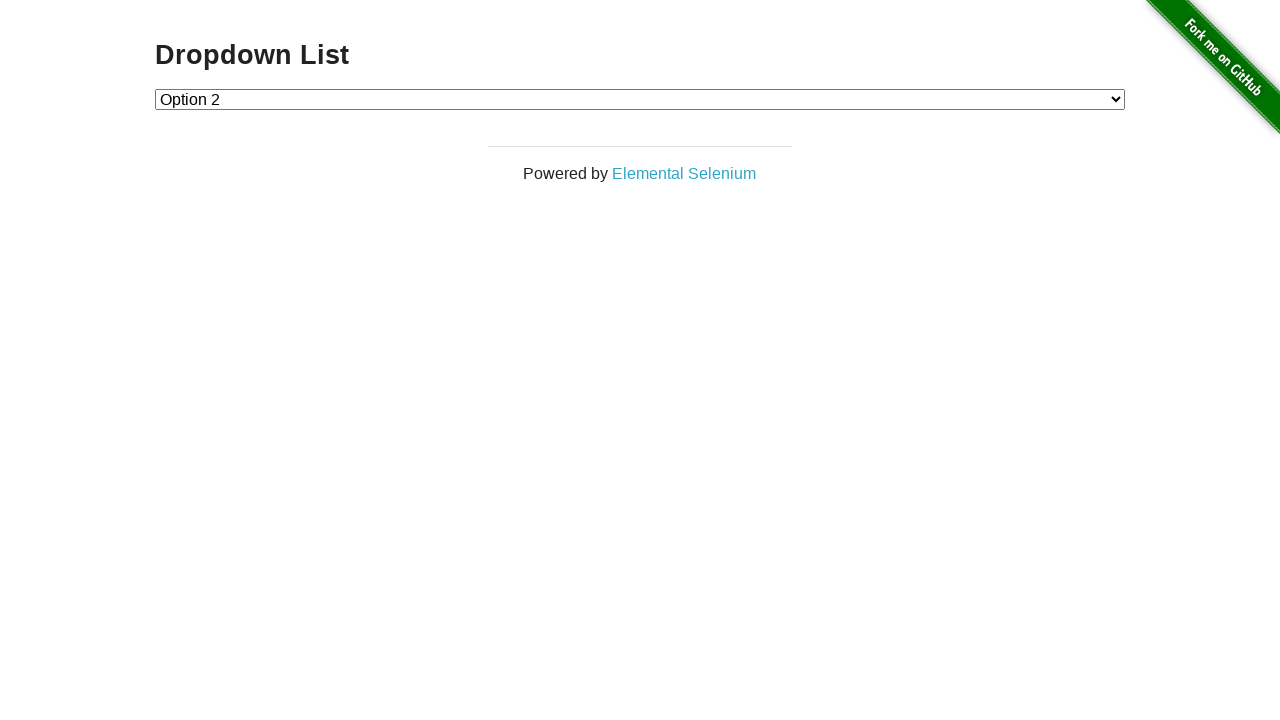

Retrieved selected dropdown value
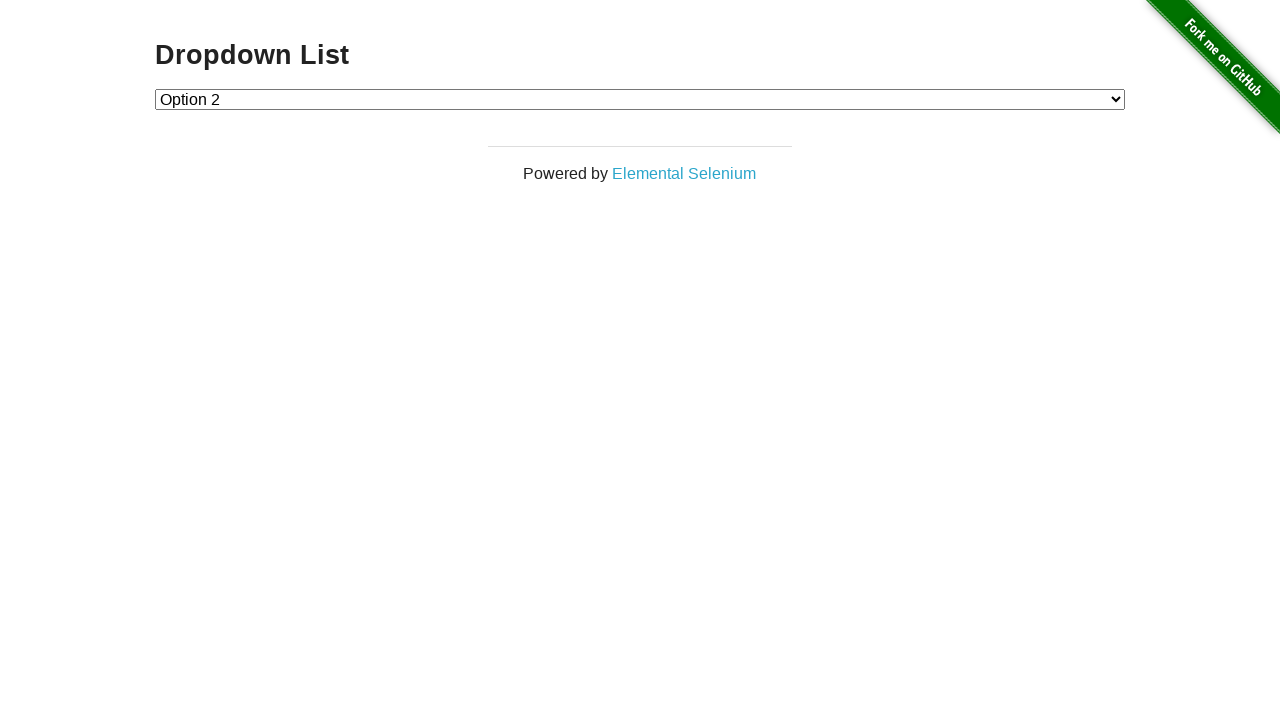

Verified that Option 2 is selected (value='2')
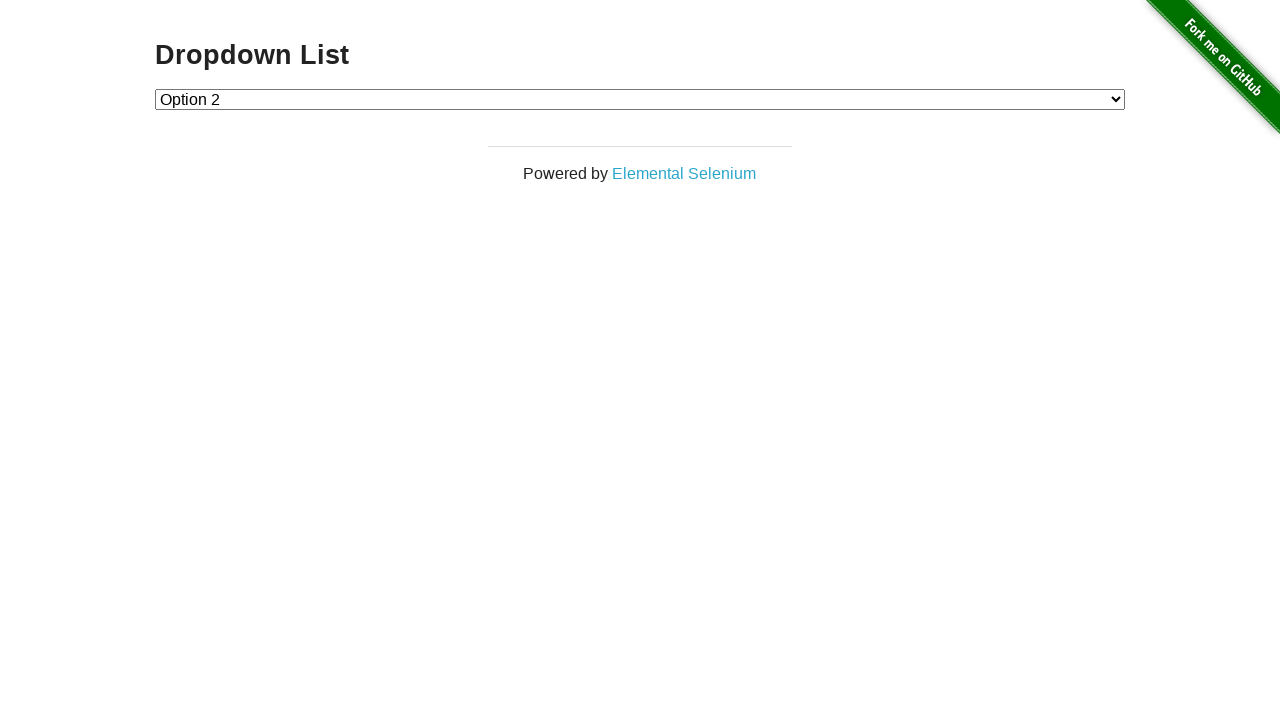

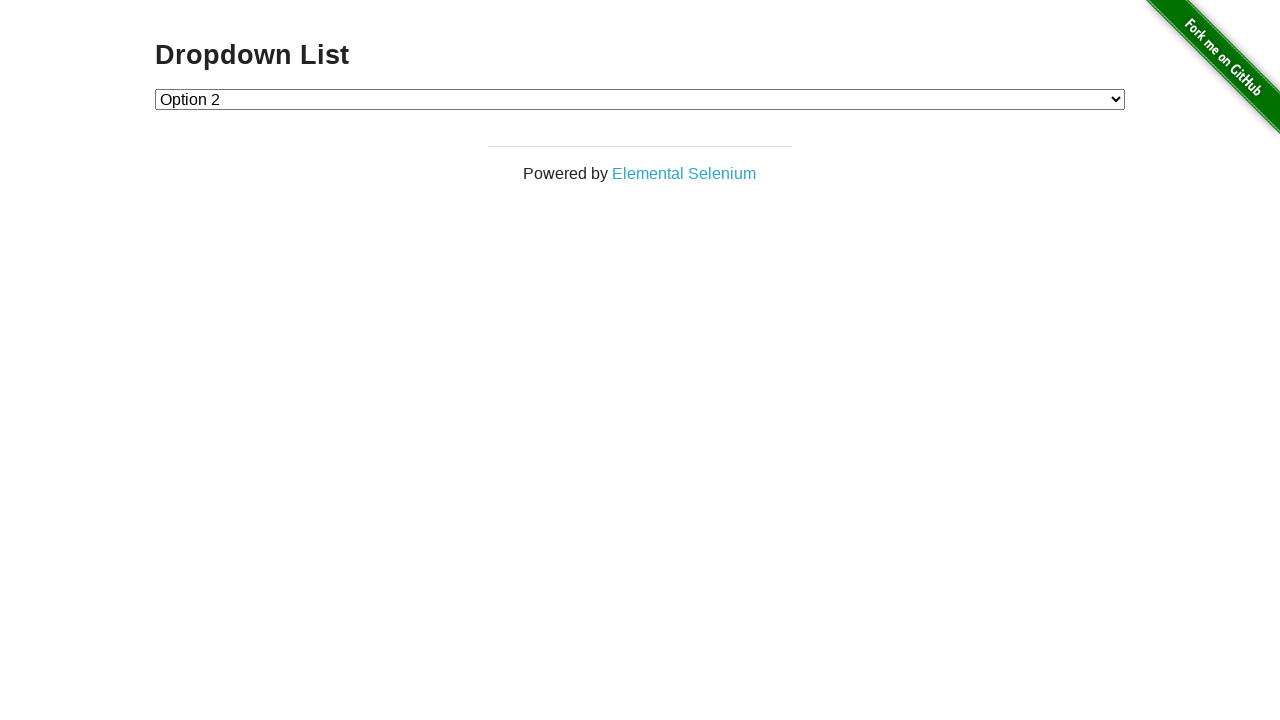